Verifies the main navigation menu links are visible and clickable, navigating to Products and Signup/Login pages

Starting URL: https://automationexercise.com/

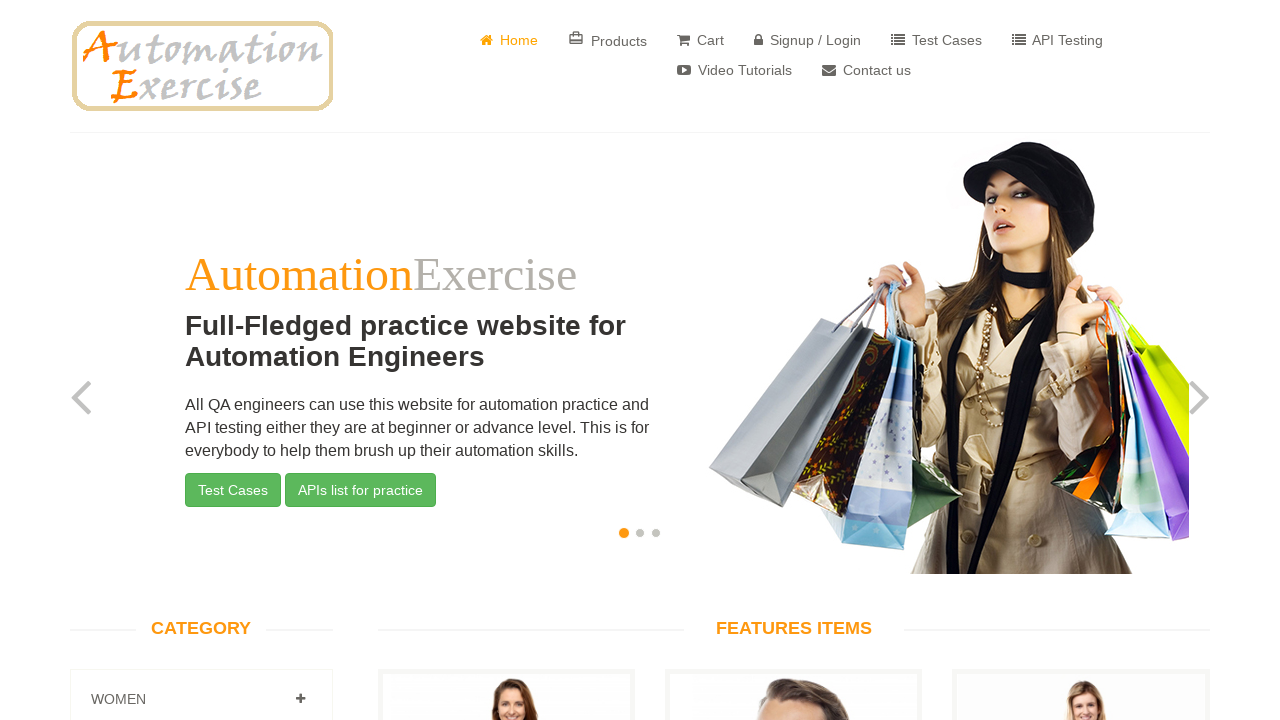

Verified Home link is visible in main menu
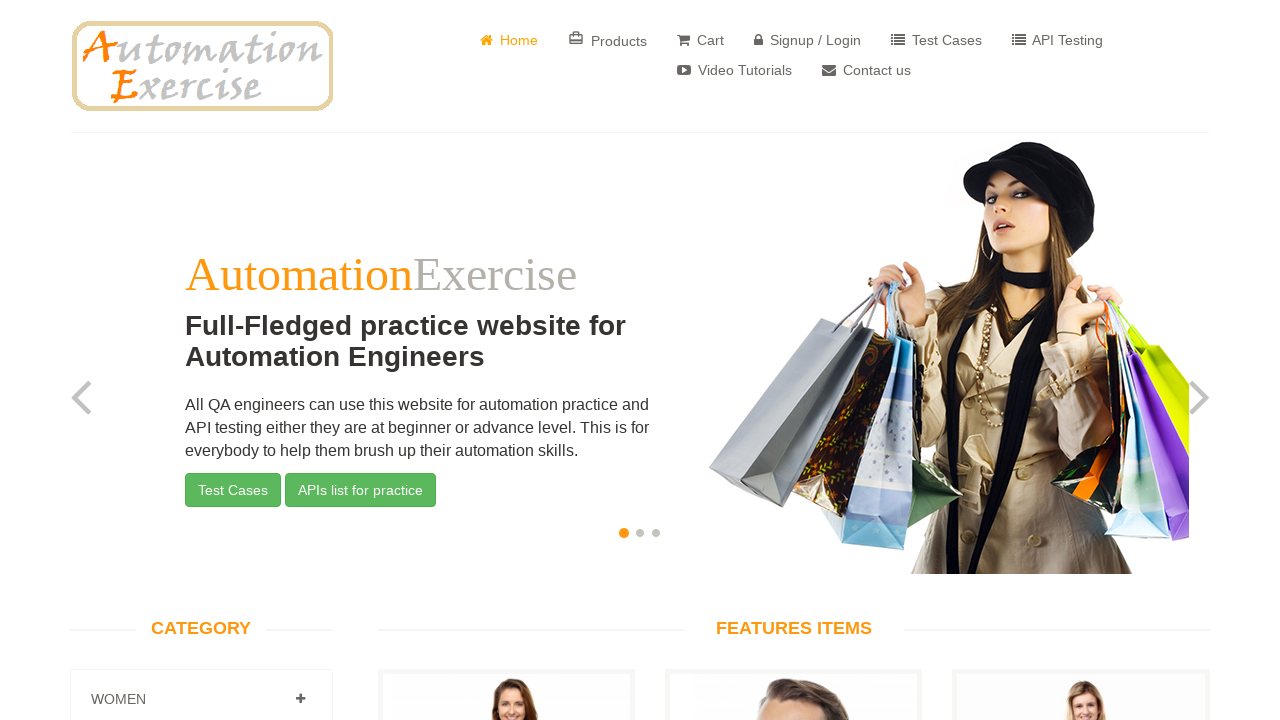

Verified Products link is visible in main menu
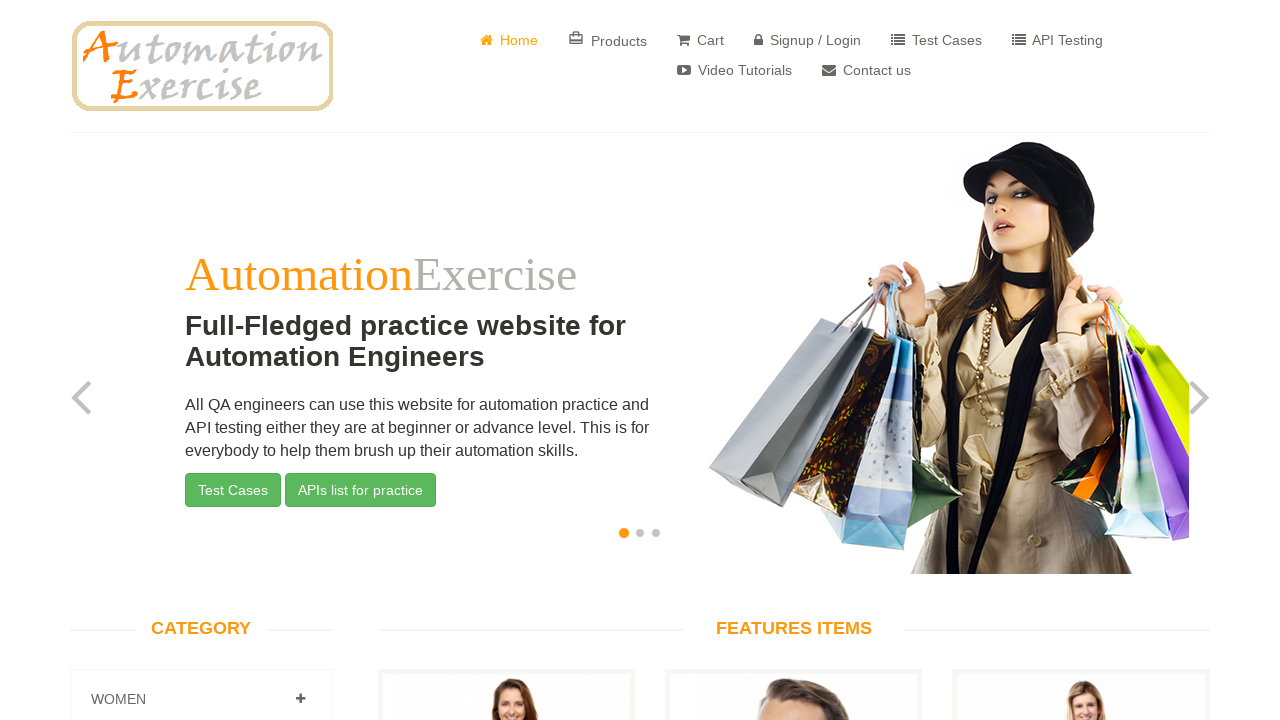

Verified Cart link is visible in main menu
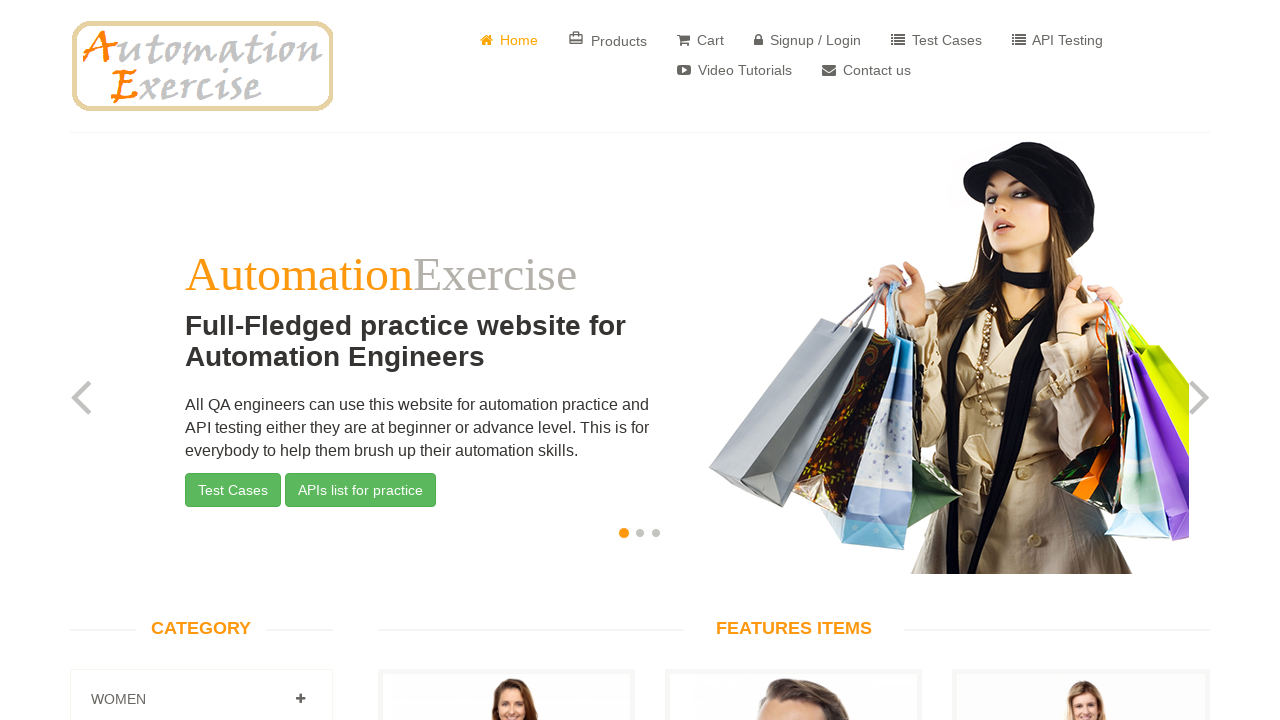

Verified Signup / Login link is visible in main menu
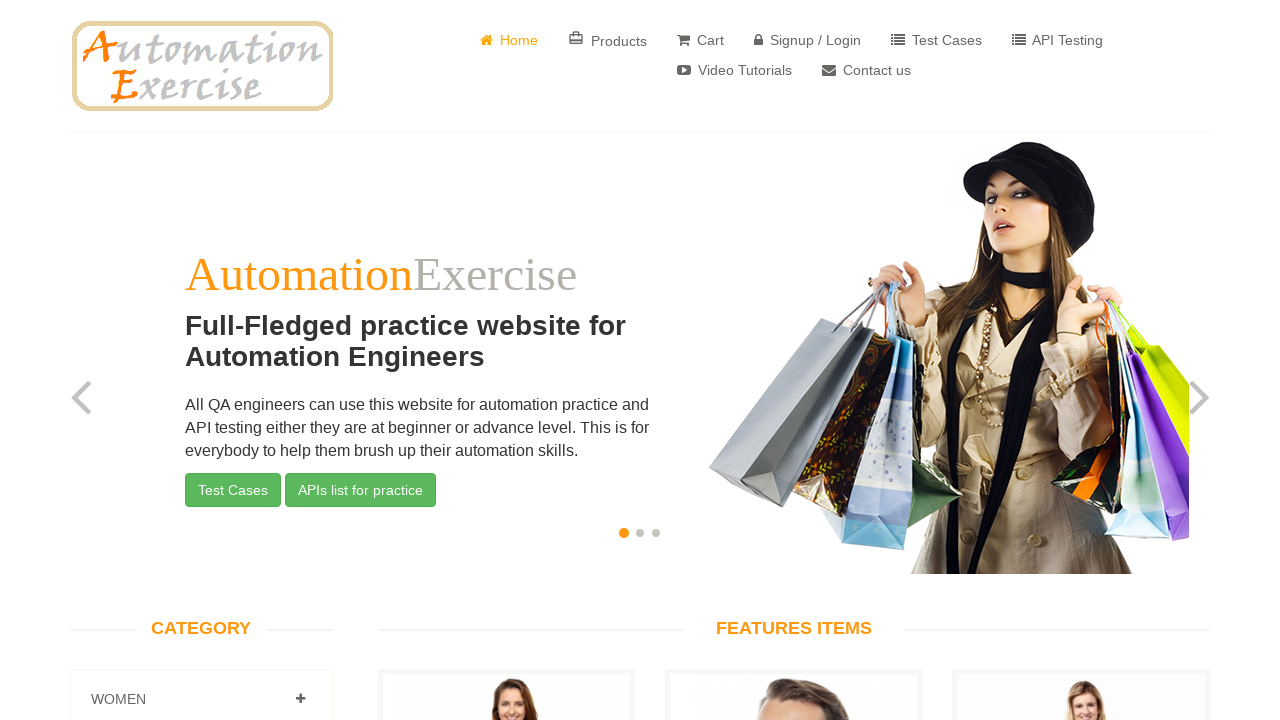

Clicked Products link in main menu at (608, 40) on internal:role=link[name=" Products"i]
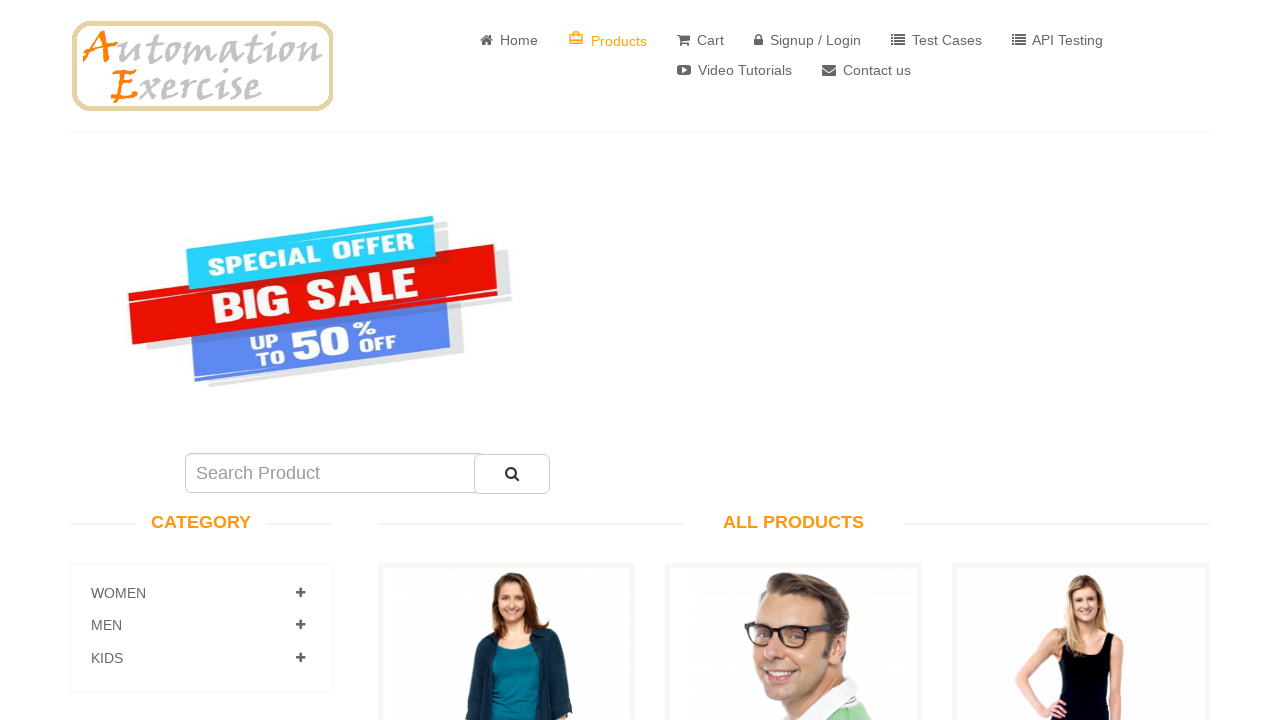

Verified All Products page loaded successfully
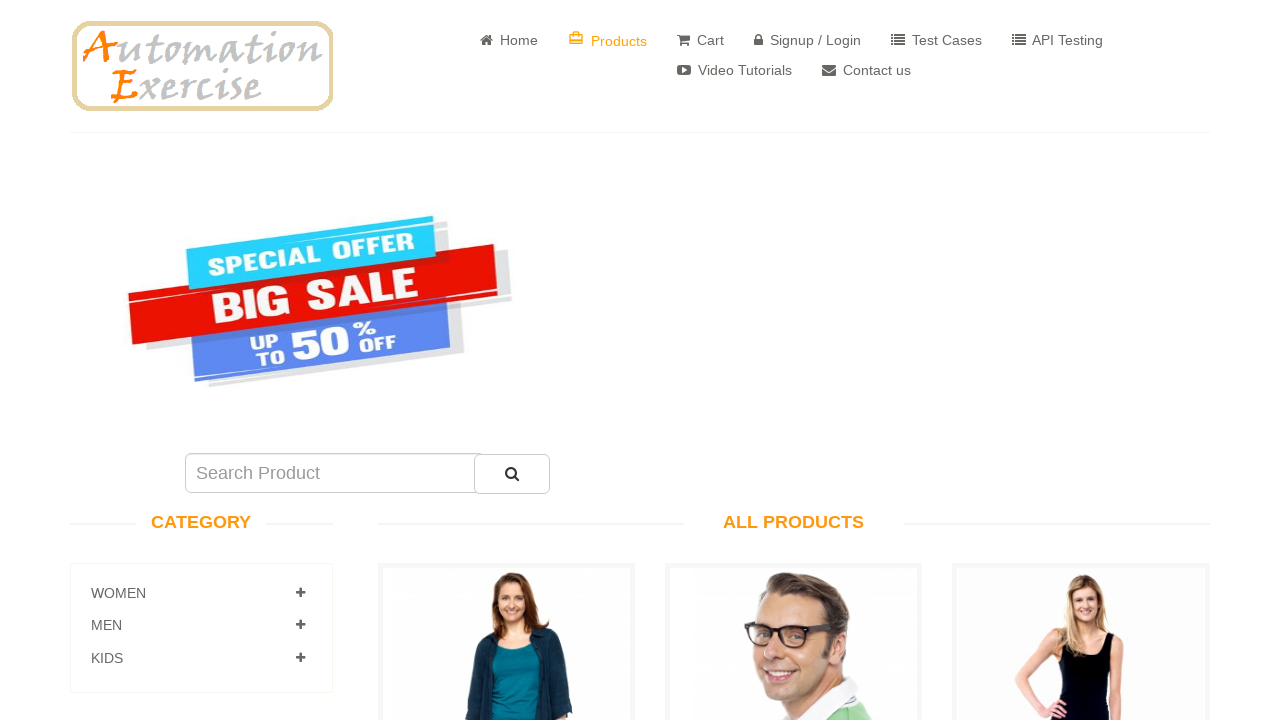

Navigated back to home page
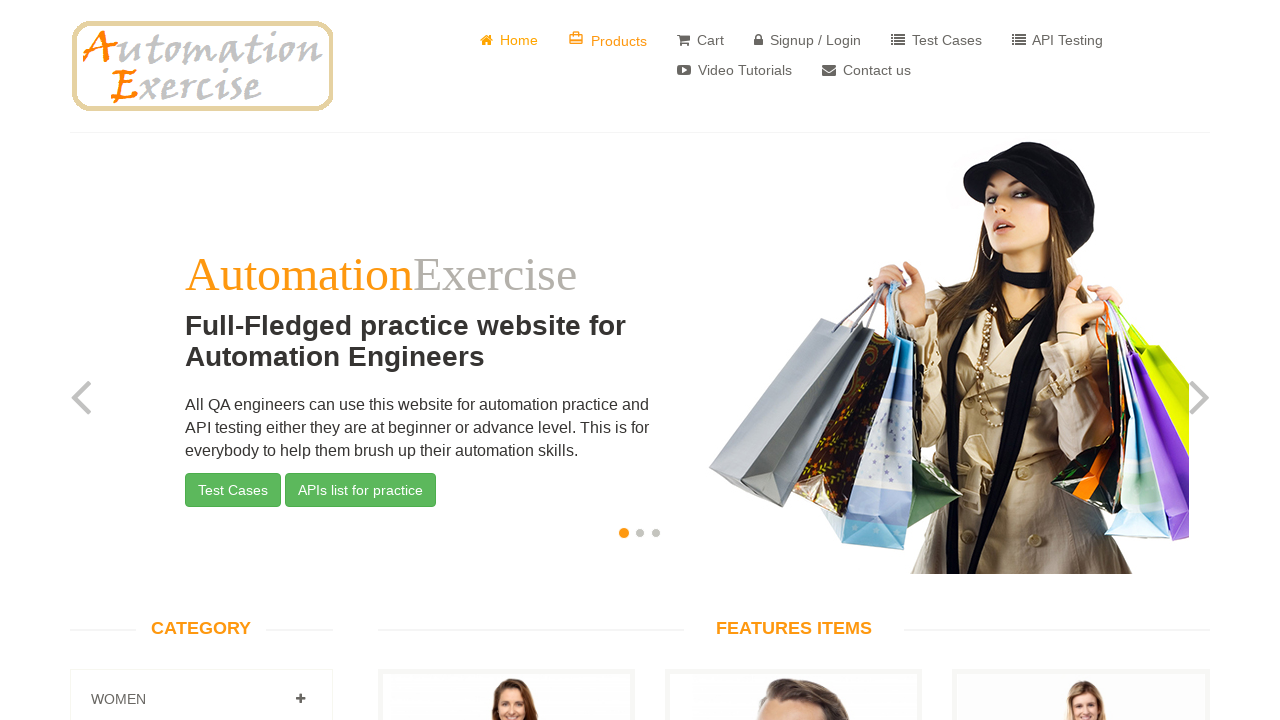

Clicked Signup / Login link in main menu at (808, 40) on internal:role=link[name=" Signup / Login"i]
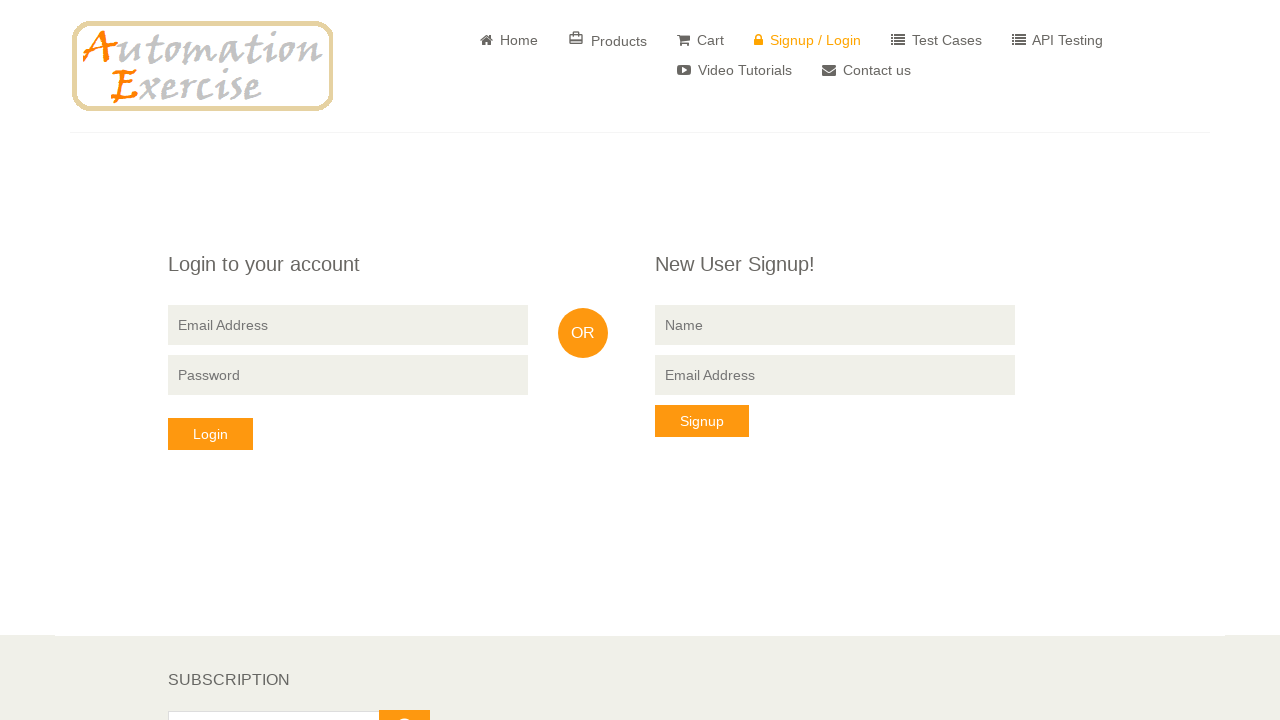

Verified Login to your account heading is visible
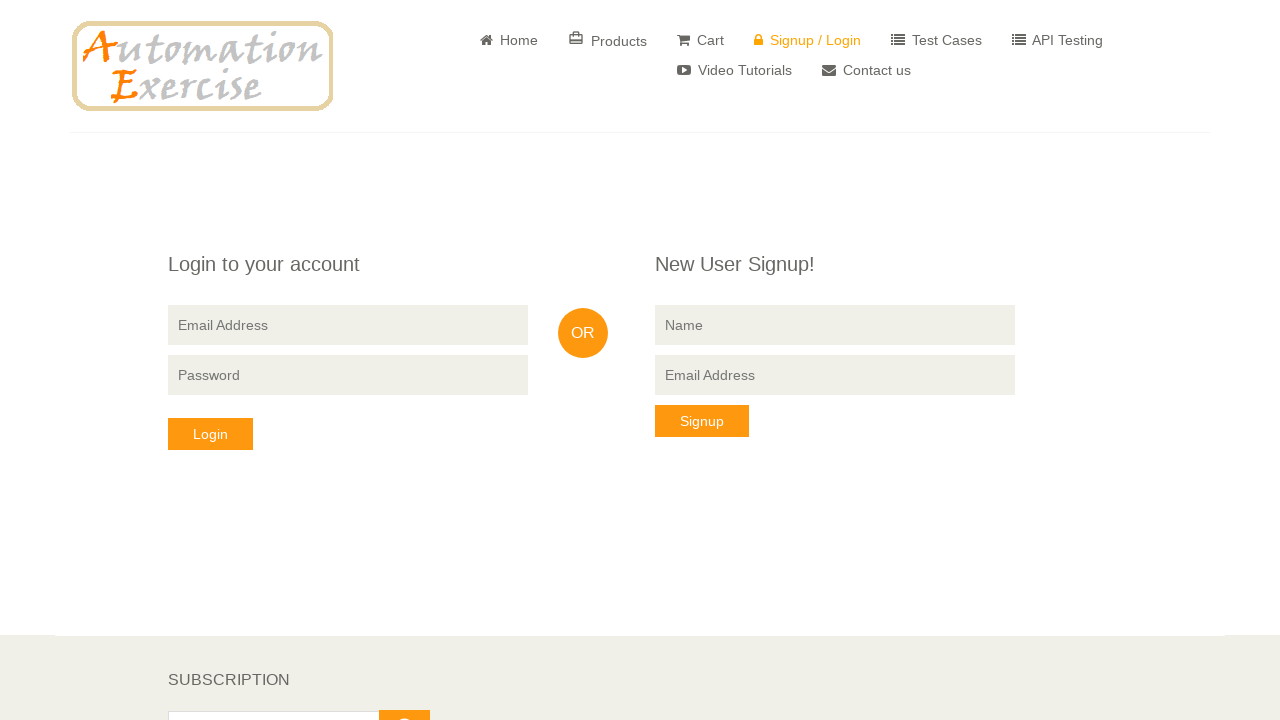

Verified New User Signup! heading is visible on Signup/Login page
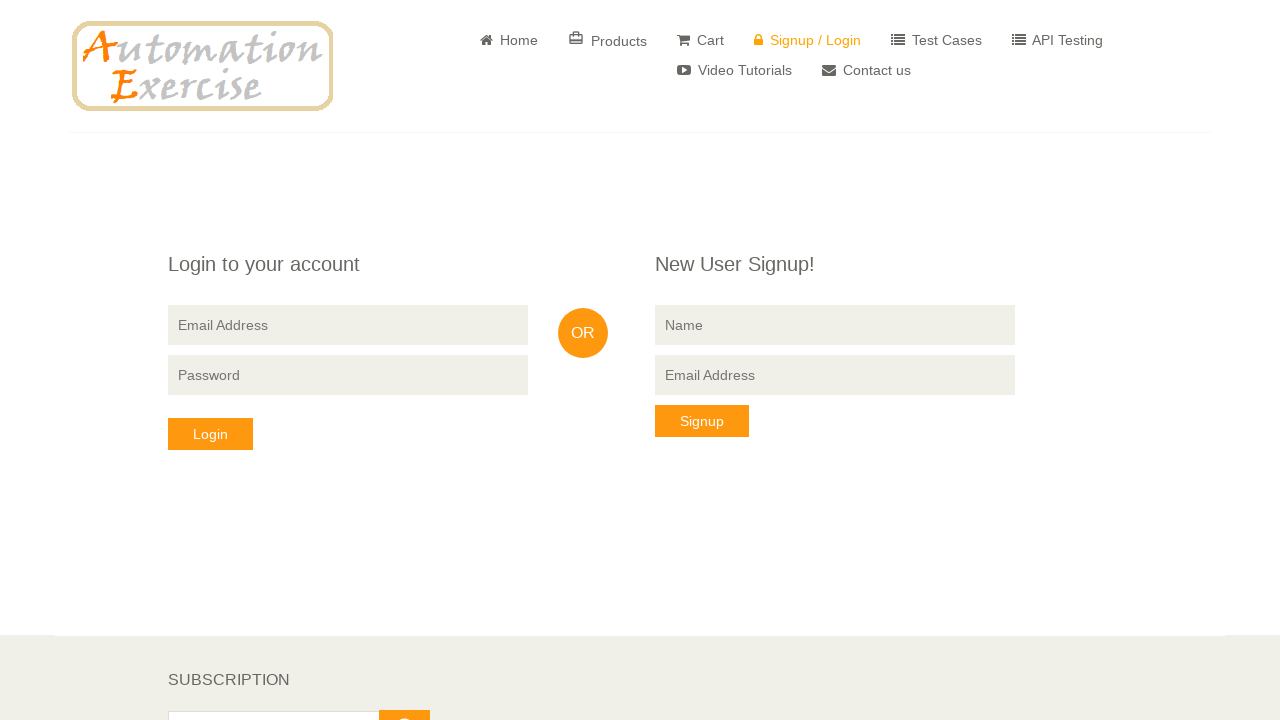

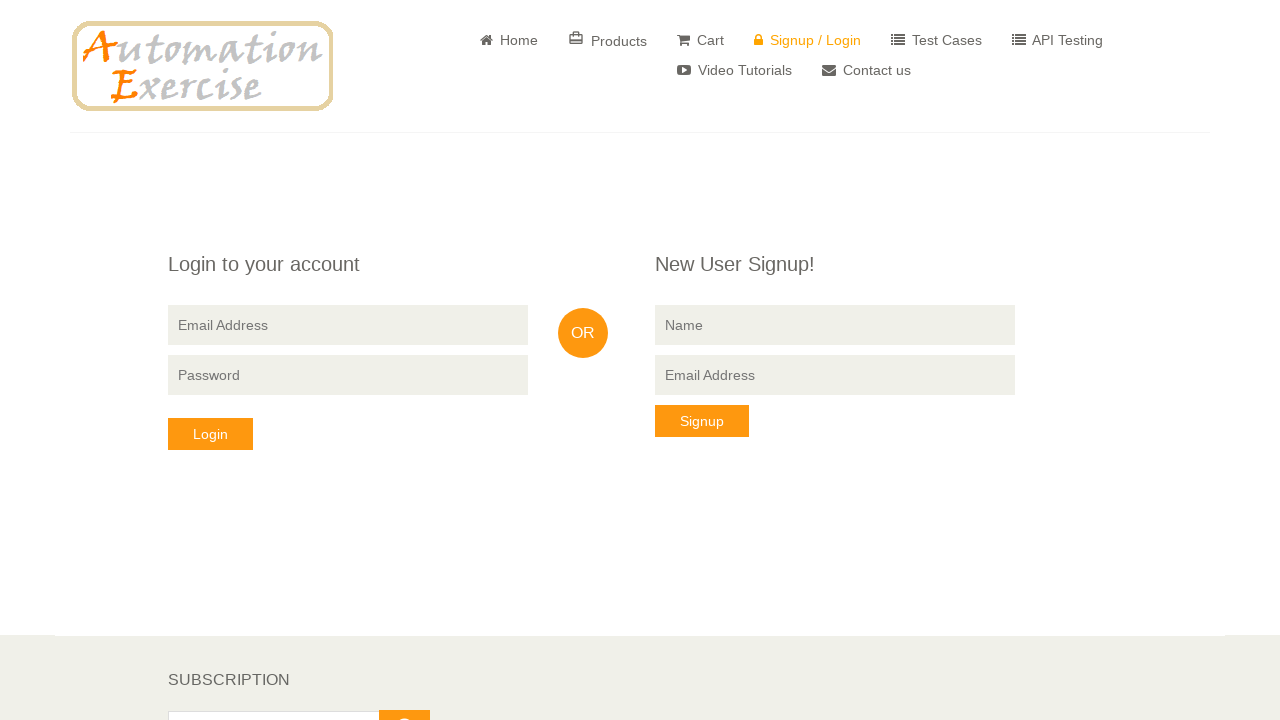